Tests radio button handling by checking if radio buttons are displayed, enabled, and selectable, then clicking each one sequentially to verify they work correctly.

Starting URL: https://rahulshettyacademy.com/AutomationPractice/

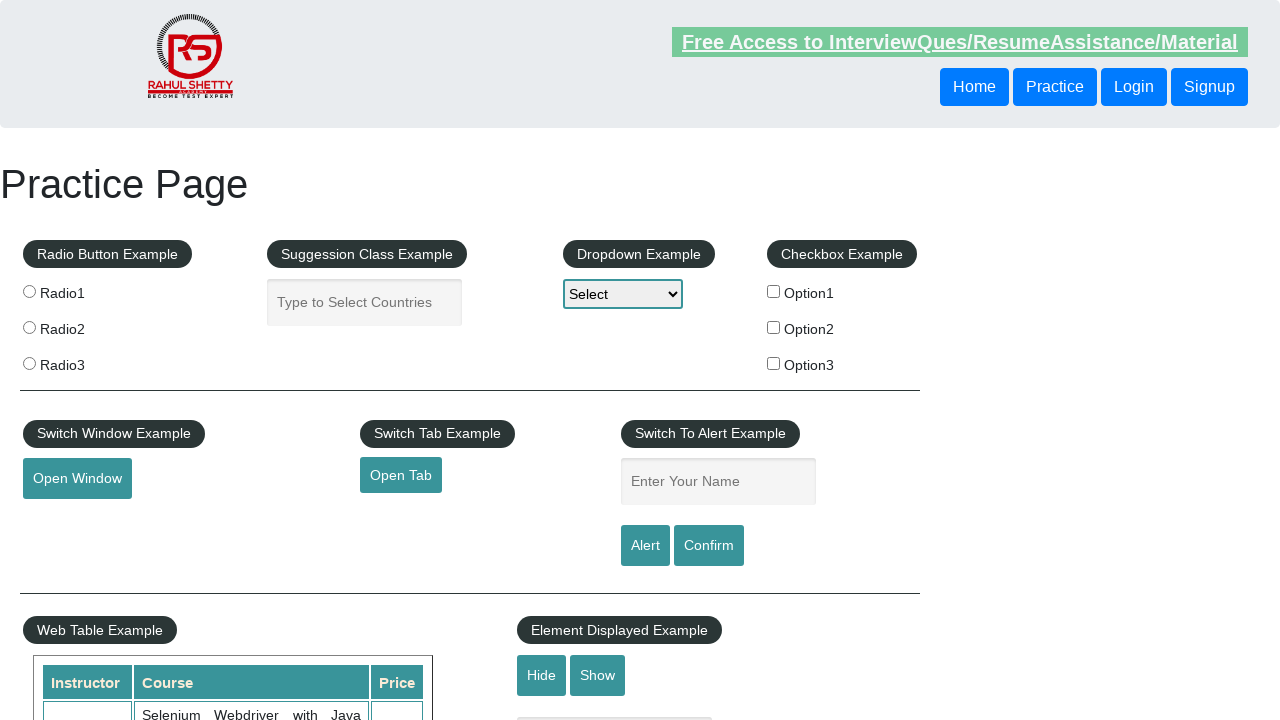

Waited for radio button 'radio1' to be present in the DOM
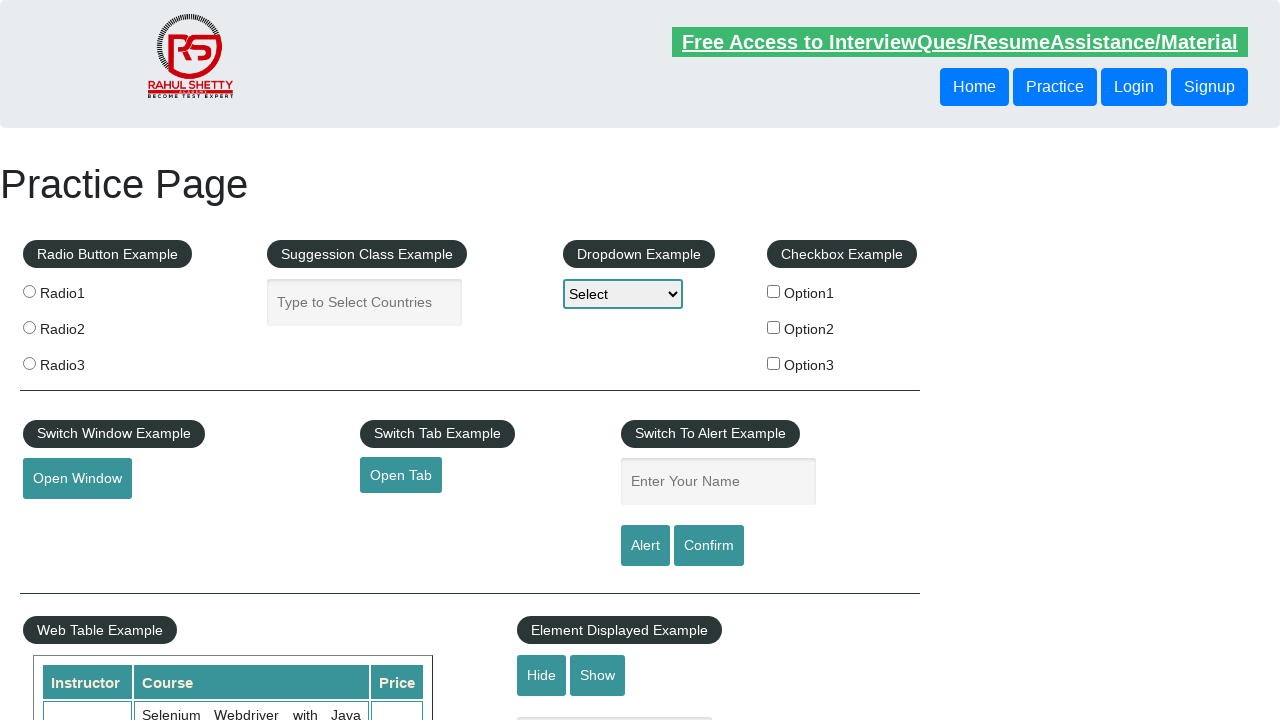

Verified radio1 is visible and clicked it at (29, 291) on input[value='radio1']
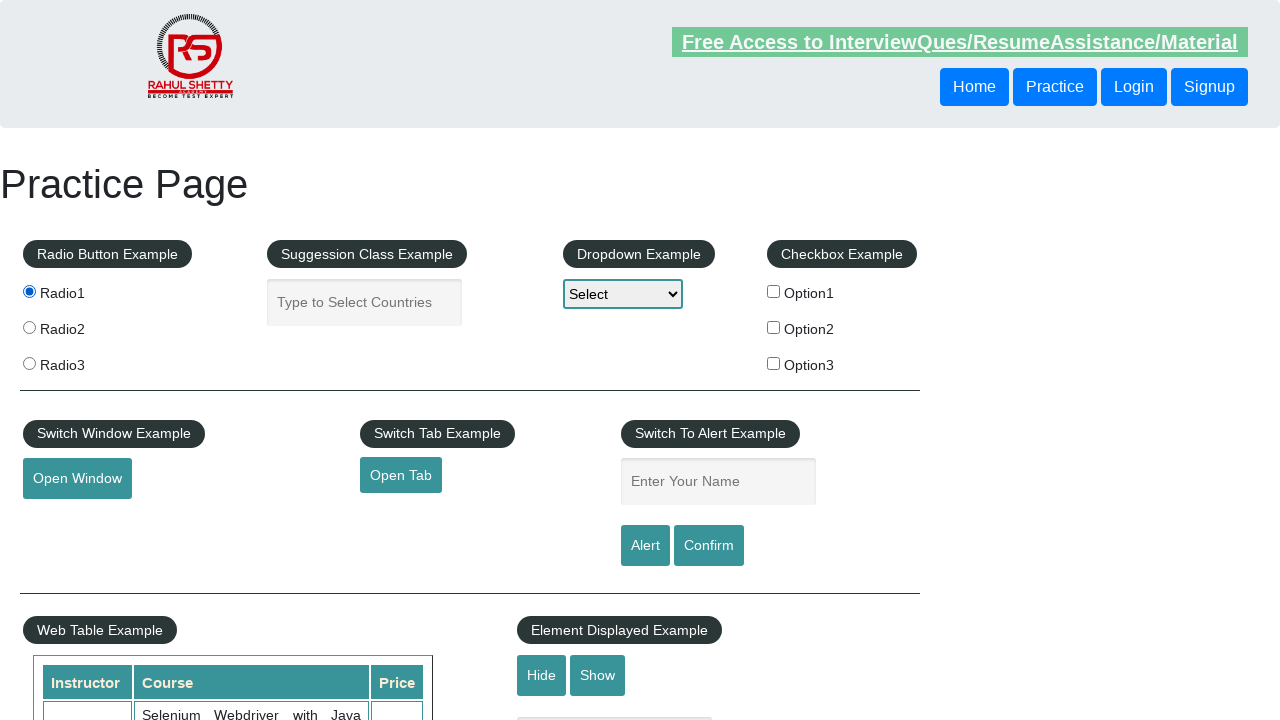

Verified radio2 is enabled and clicked it at (29, 327) on input[value='radio2']
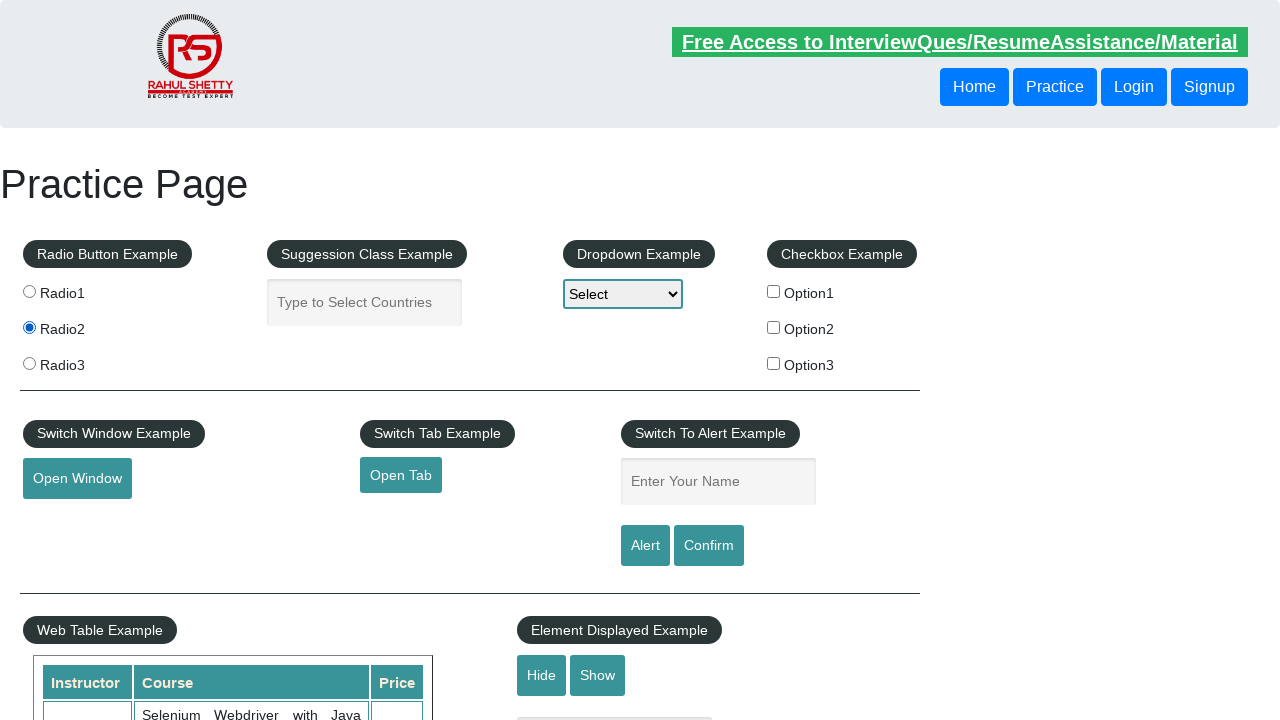

Verified radio3 is not checked and clicked it at (29, 363) on input[value='radio3']
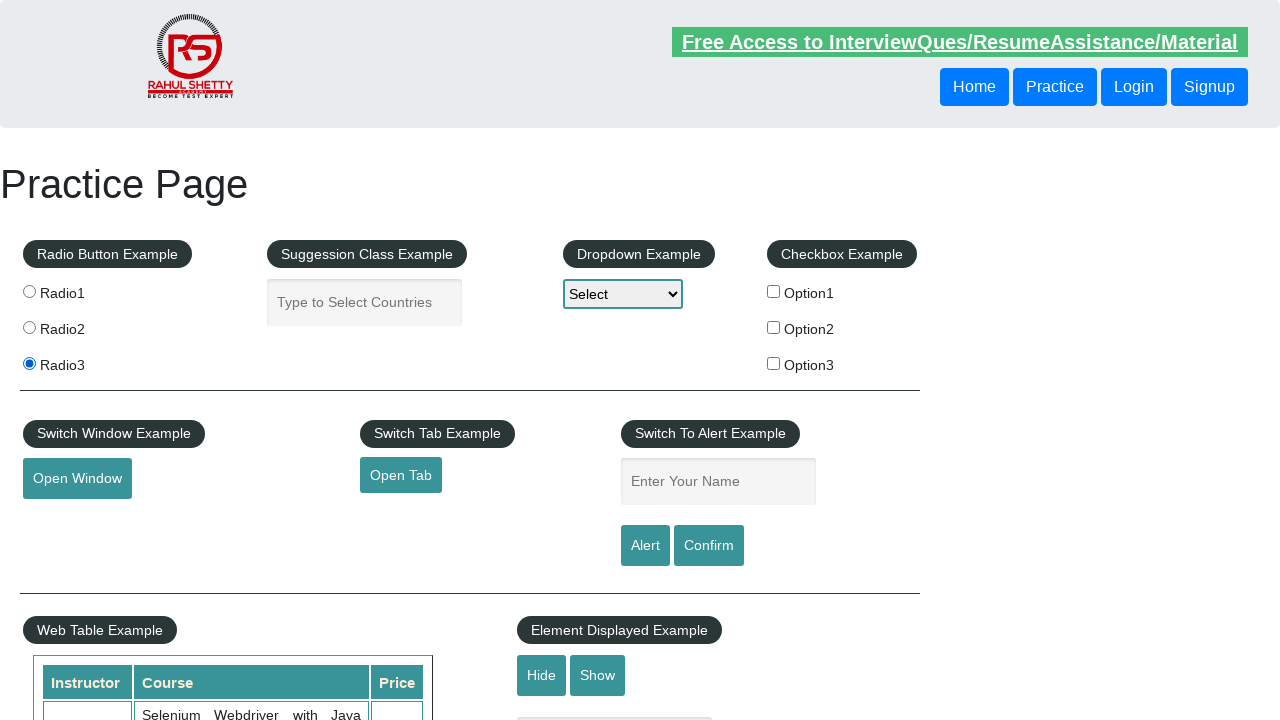

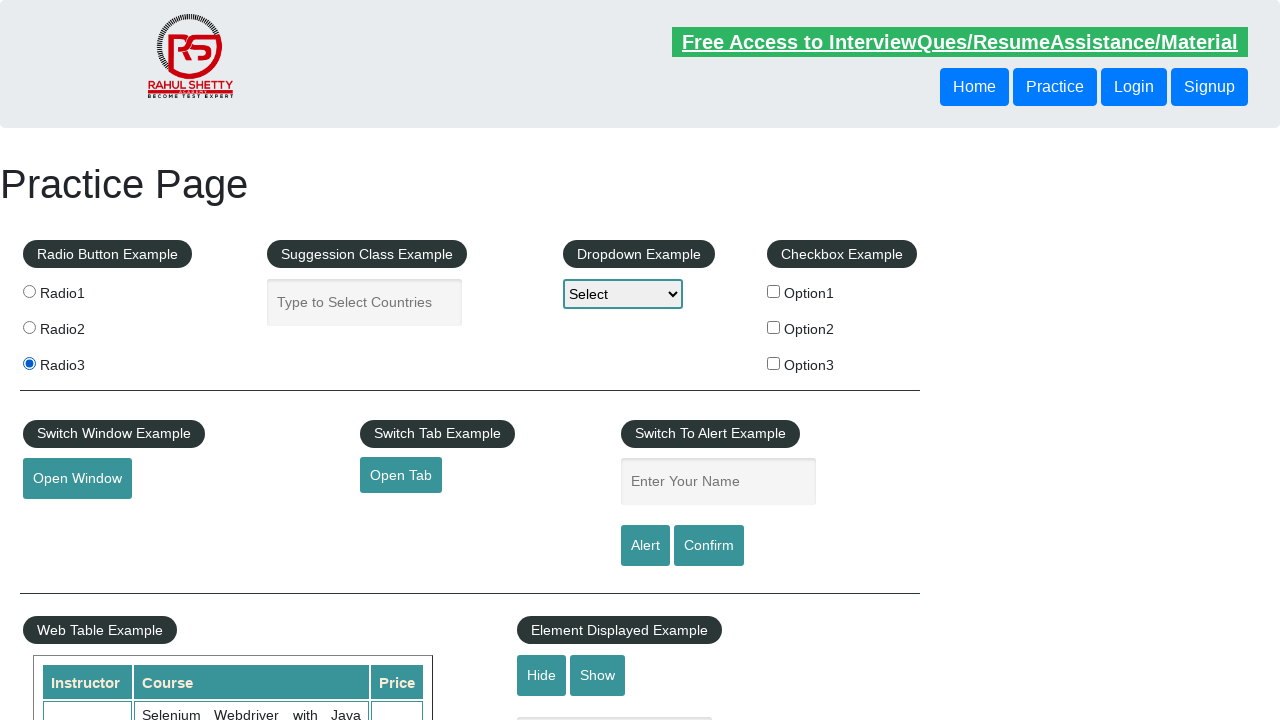